Tests alert handling by clicking buttons and interacting with alerts based on their text content

Starting URL: https://testpages.herokuapp.com/styled/alerts/alert-test.html

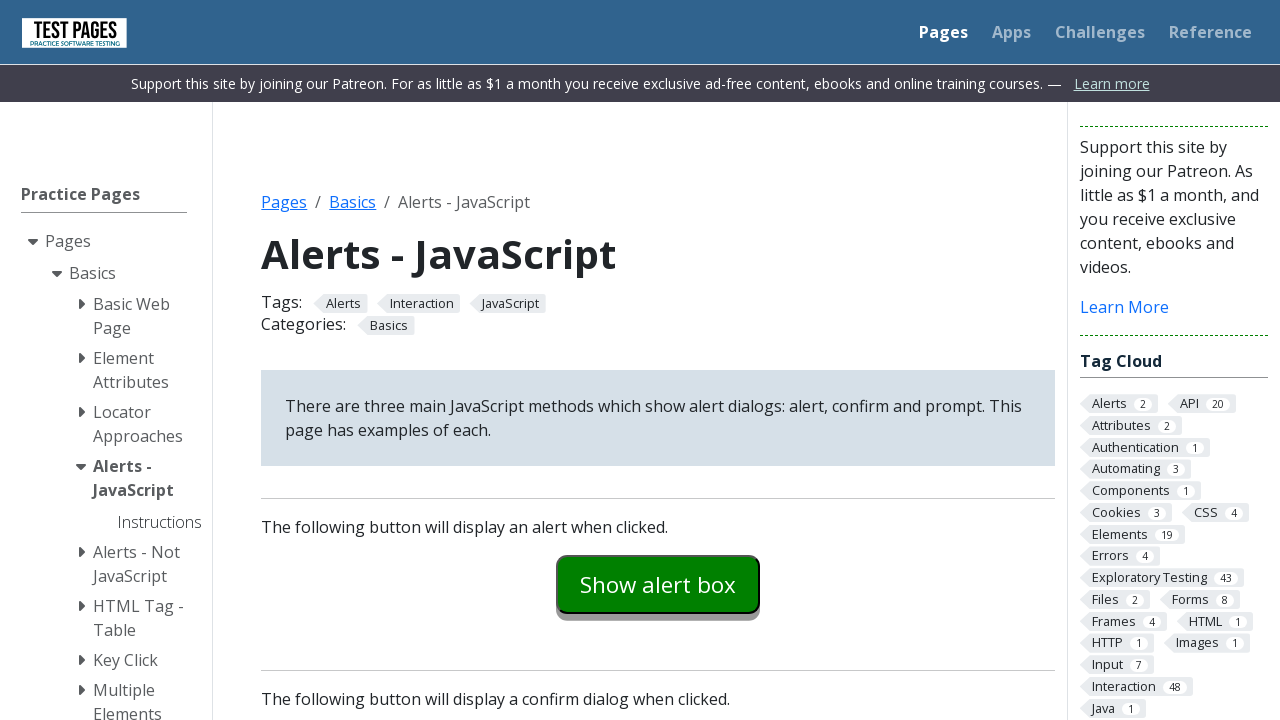

Located all alert trigger buttons on the page
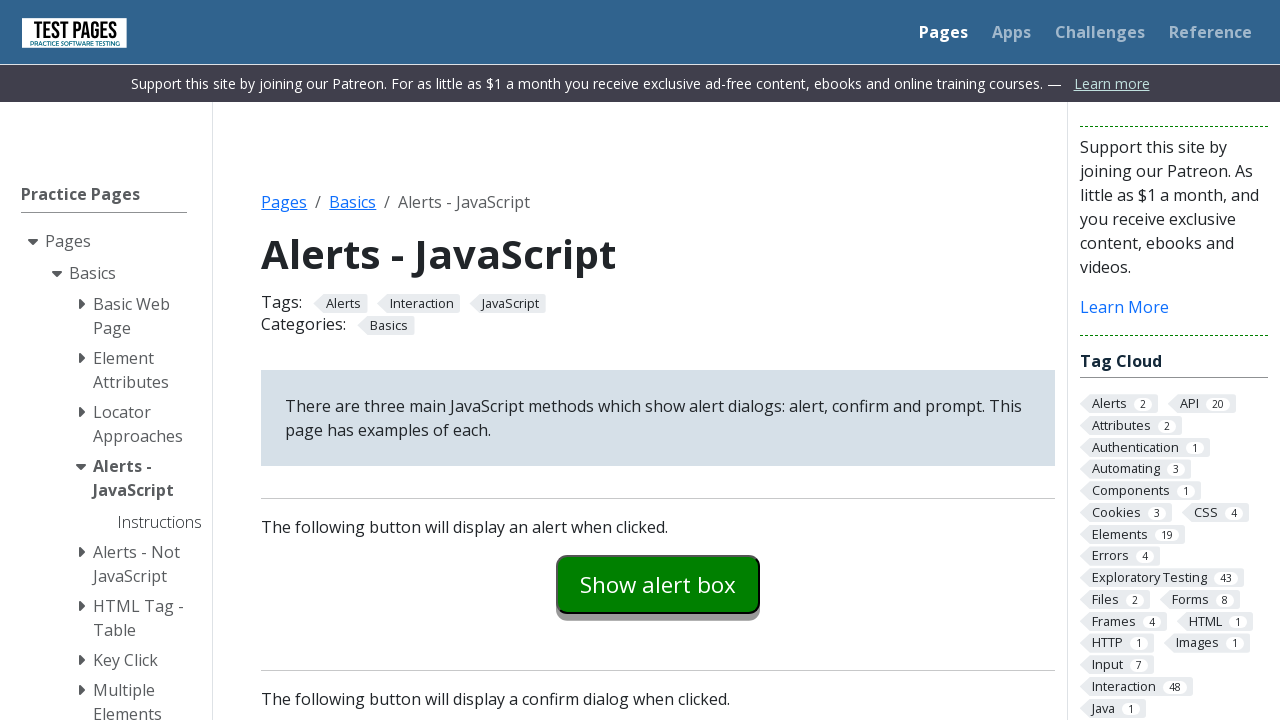

Set up alert handler for the next button click
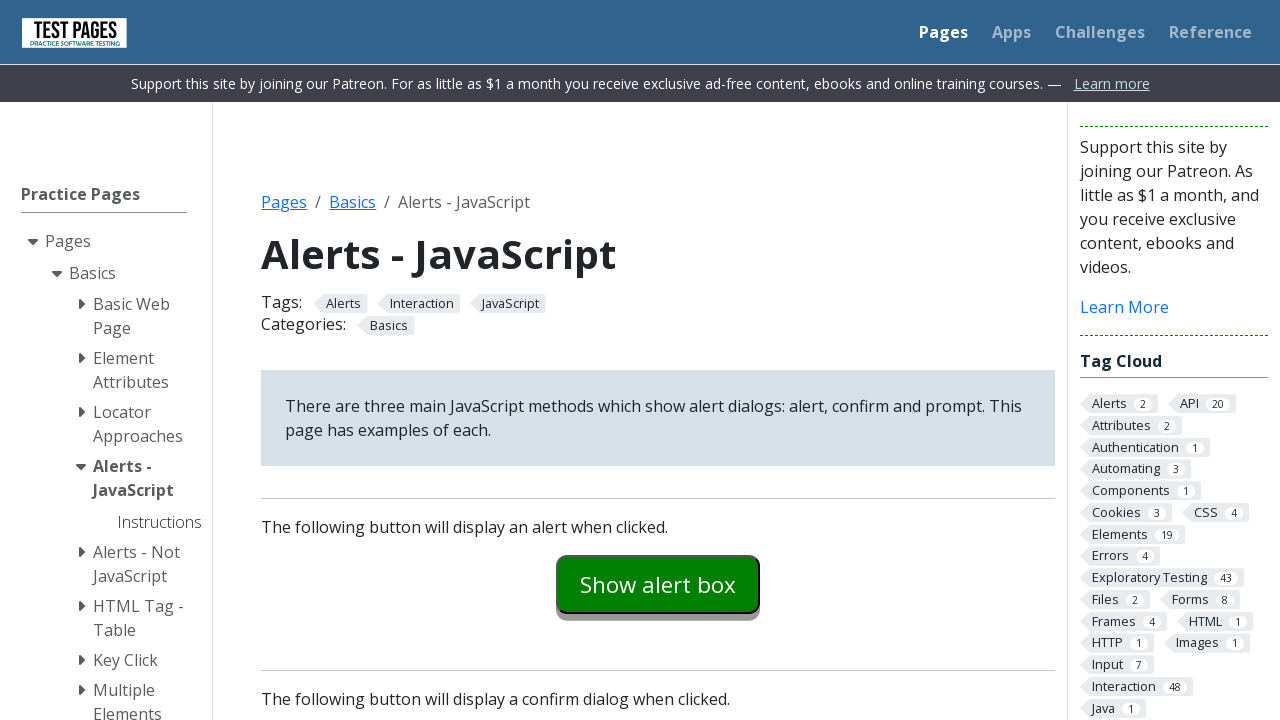

Clicked alert trigger button and handled the alert based on its text content at (658, 584) on .styled-click-button >> nth=0
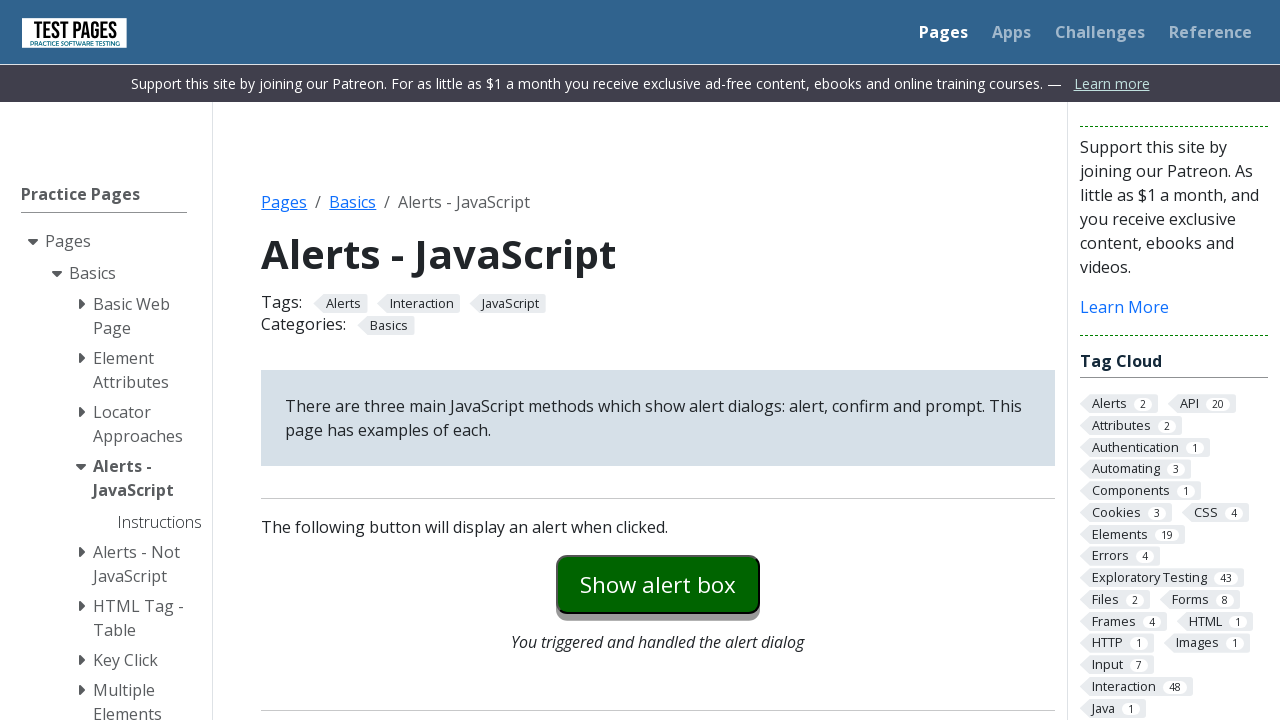

Removed alert handler for the next iteration
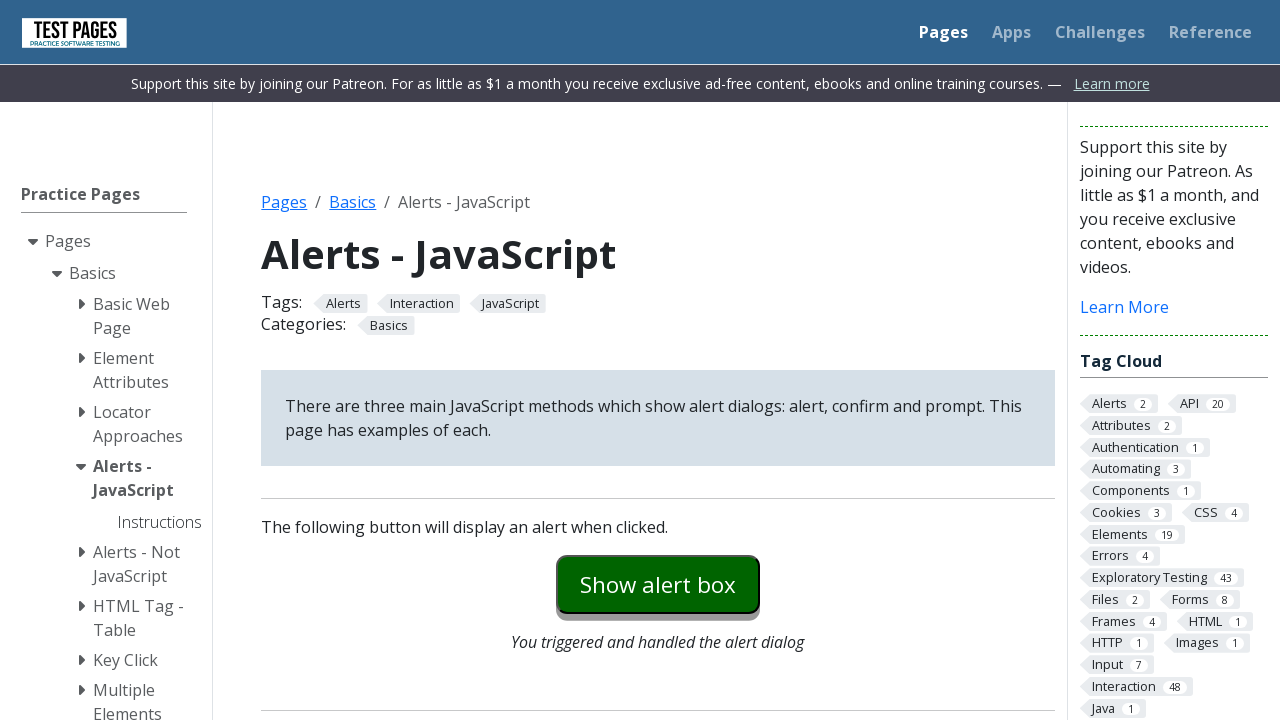

Set up alert handler for the next button click
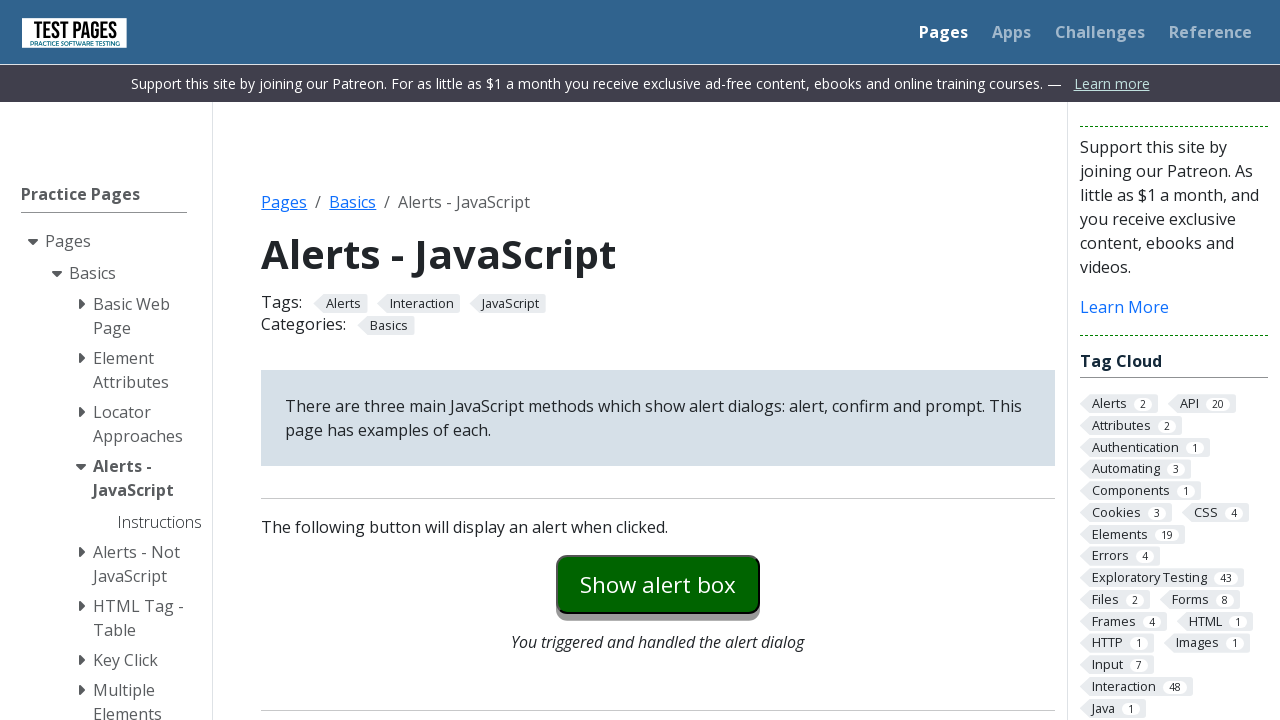

Clicked alert trigger button and handled the alert based on its text content at (658, 360) on .styled-click-button >> nth=1
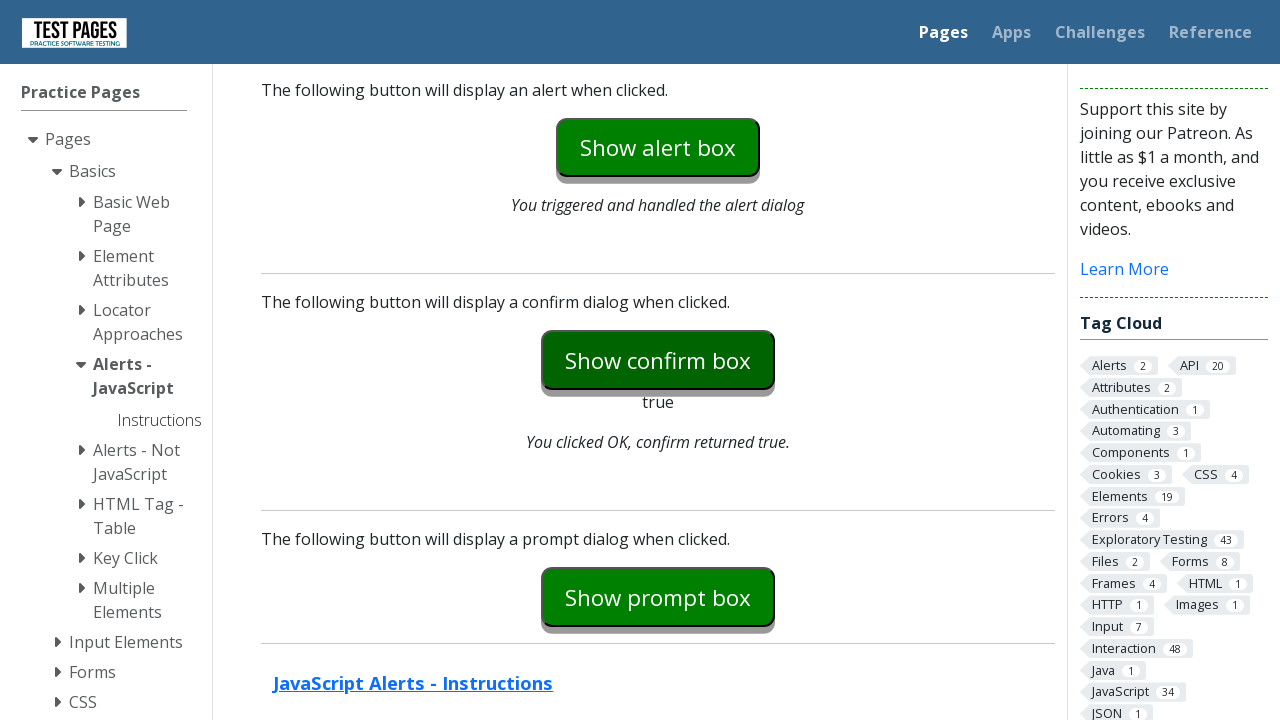

Removed alert handler for the next iteration
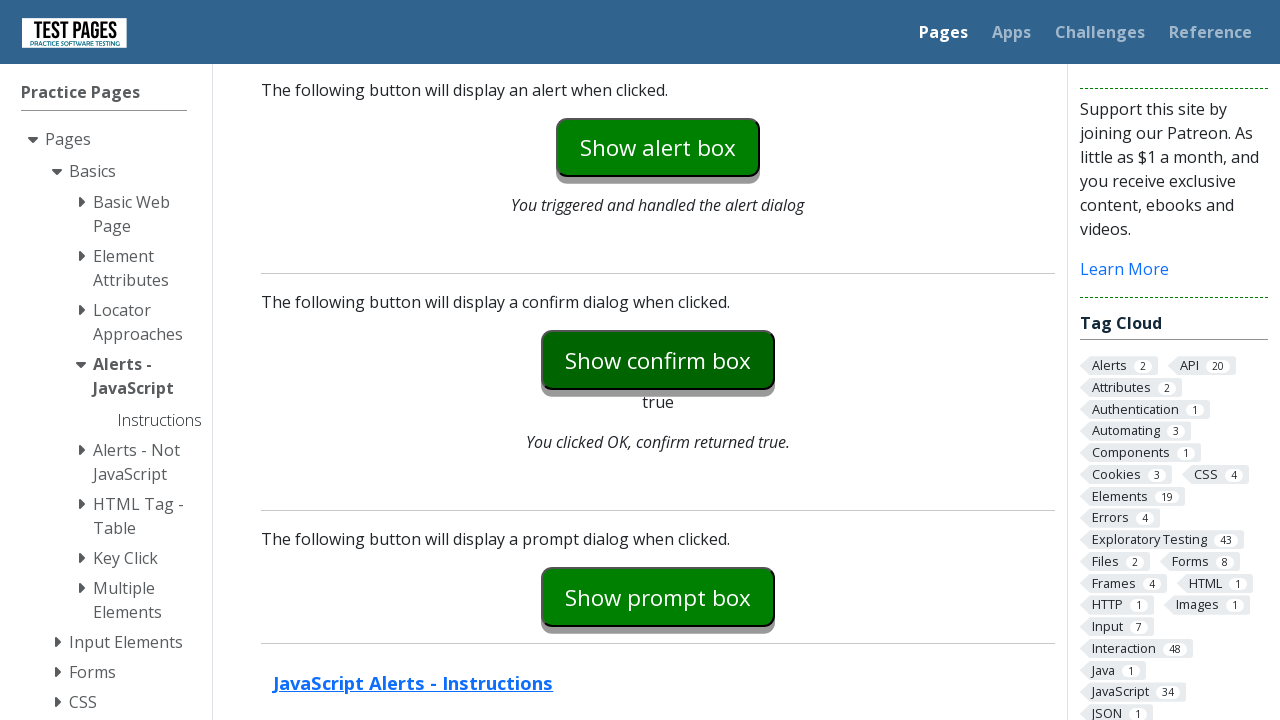

Set up alert handler for the next button click
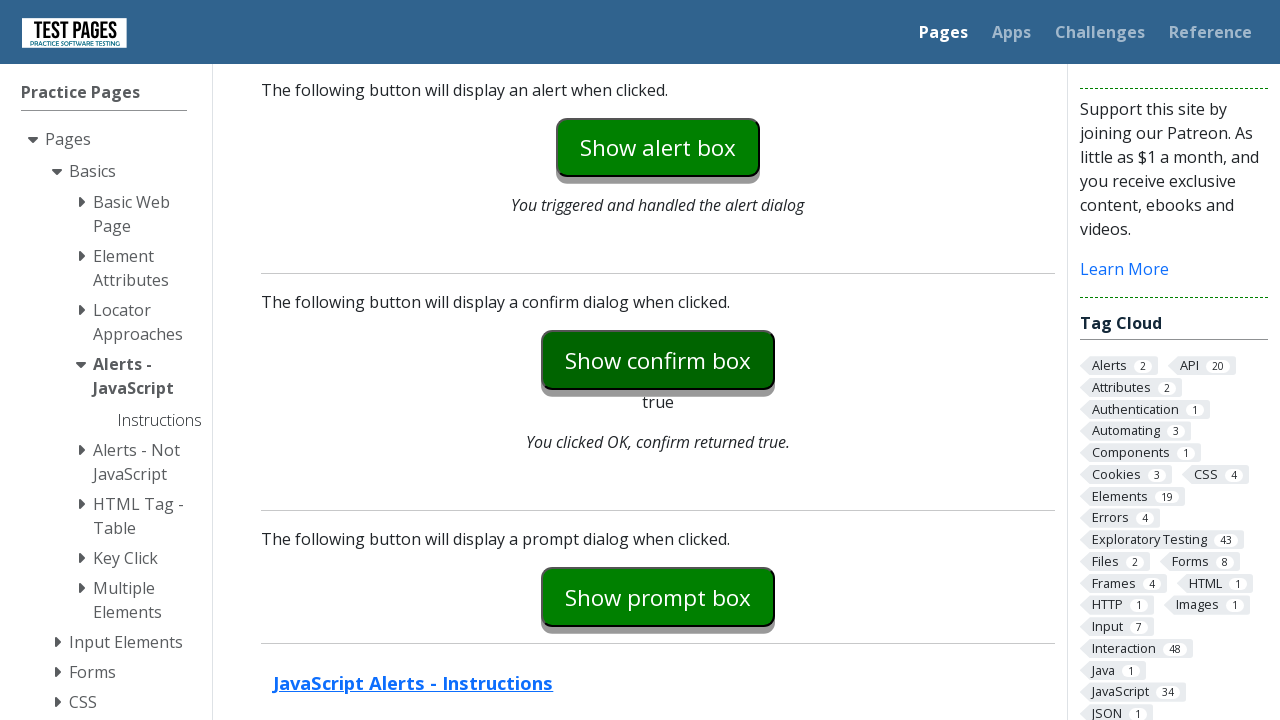

Clicked alert trigger button and handled the alert based on its text content at (658, 597) on .styled-click-button >> nth=2
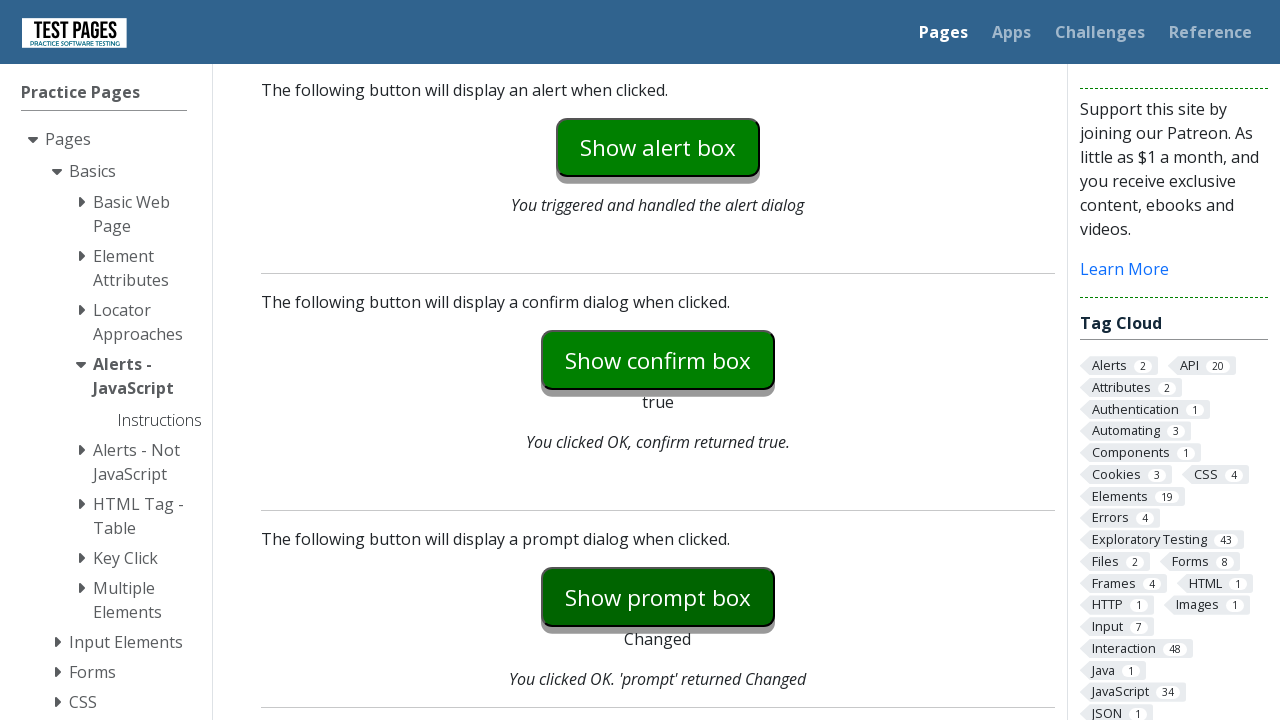

Removed alert handler for the next iteration
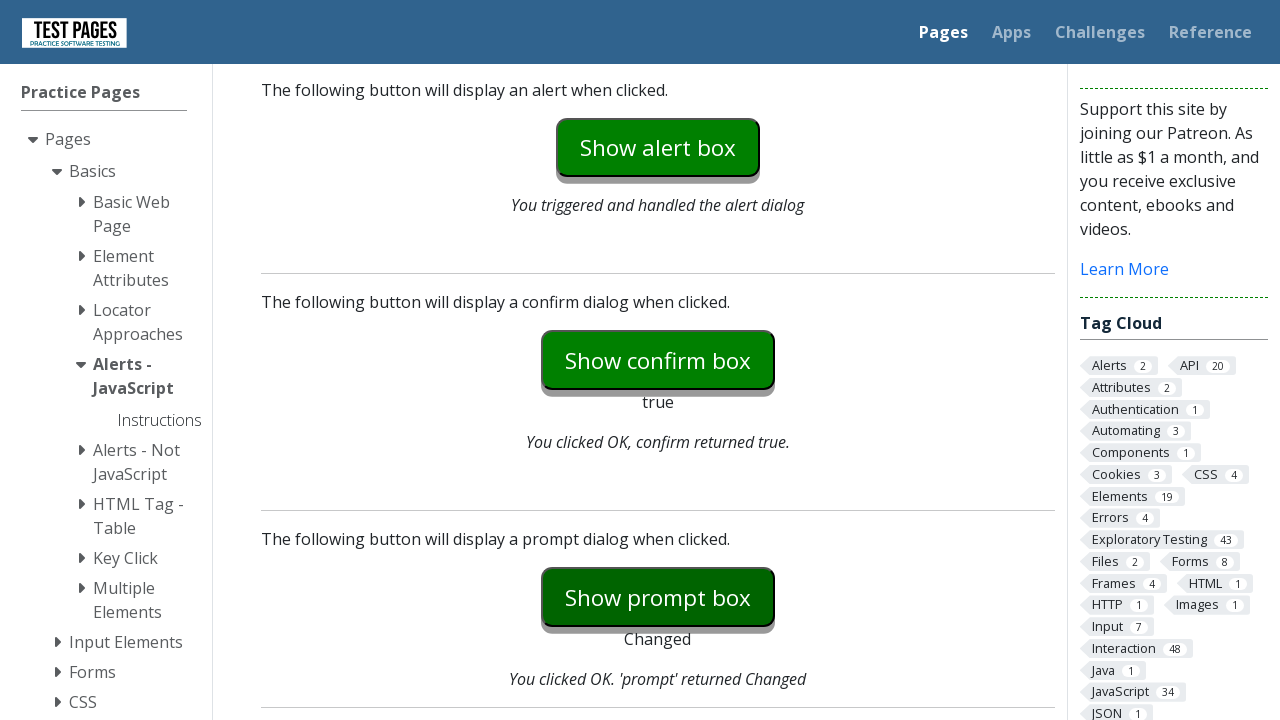

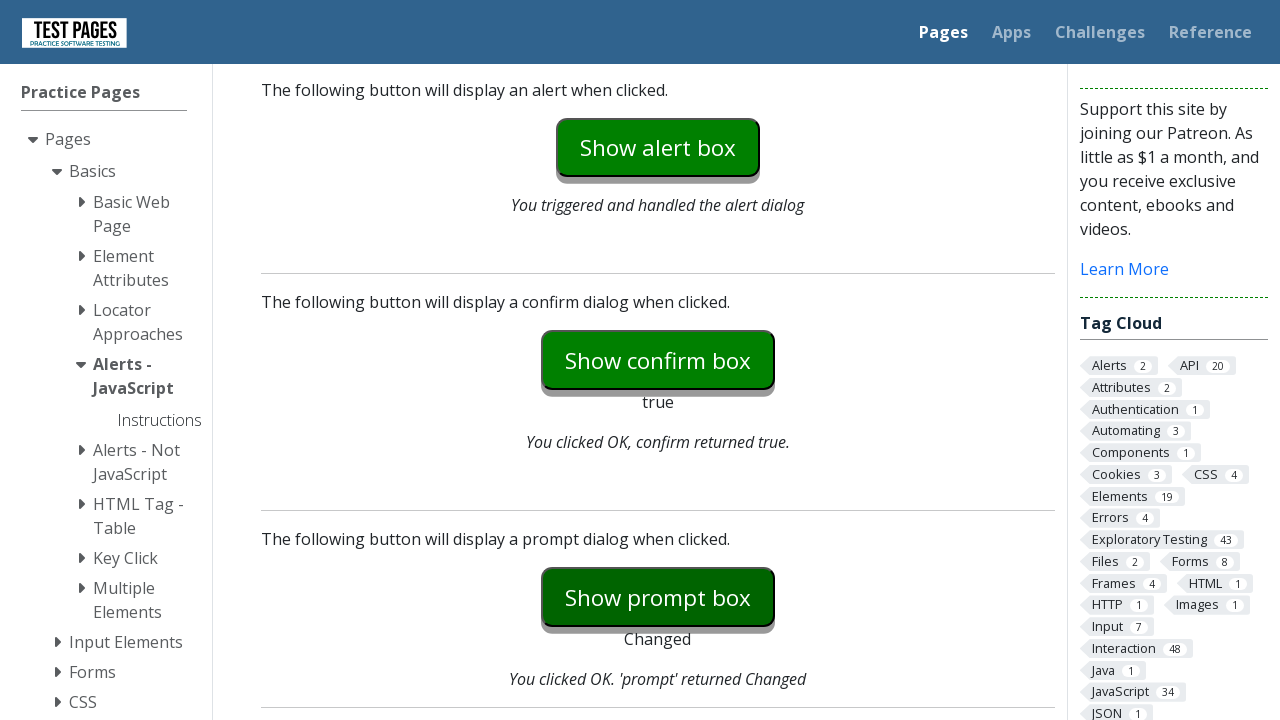